Tests navigation on XKCD website by verifying content on a comic page, clicking the "Next" link, and verifying content on the following comic page.

Starting URL: https://xkcd.com/2207/

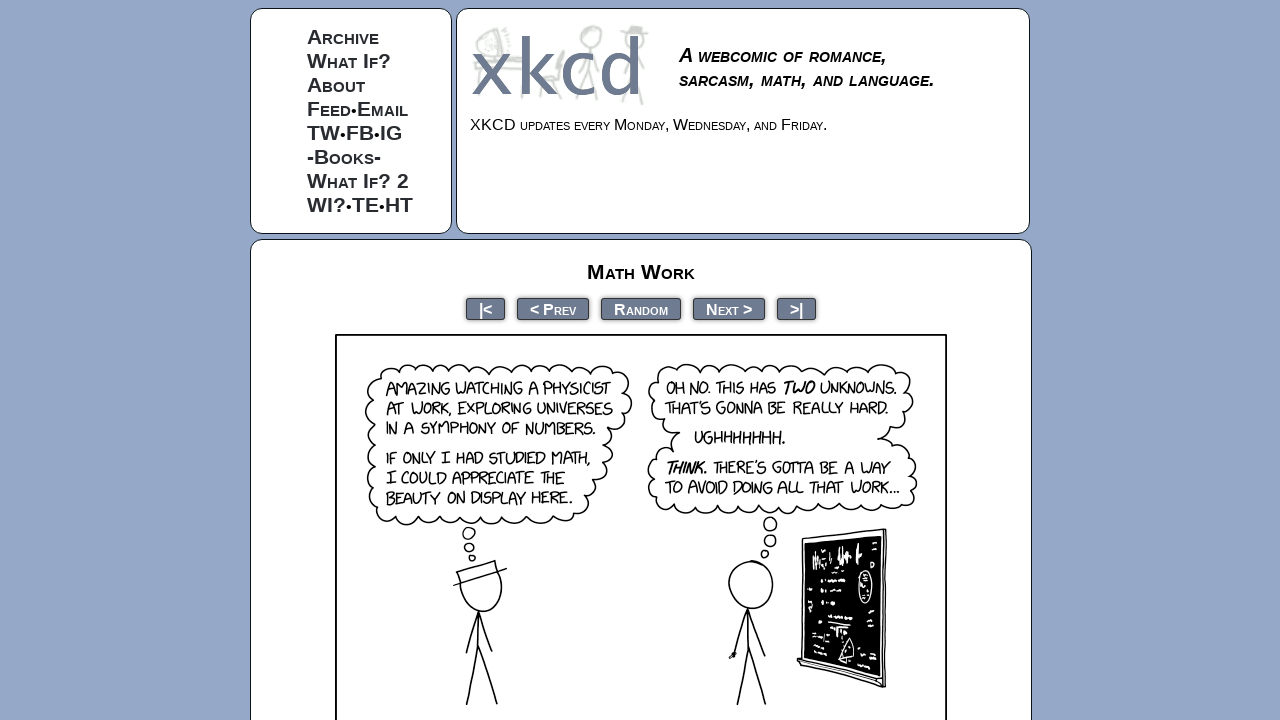

Waited for comic container to load on XKCD comic page 2207
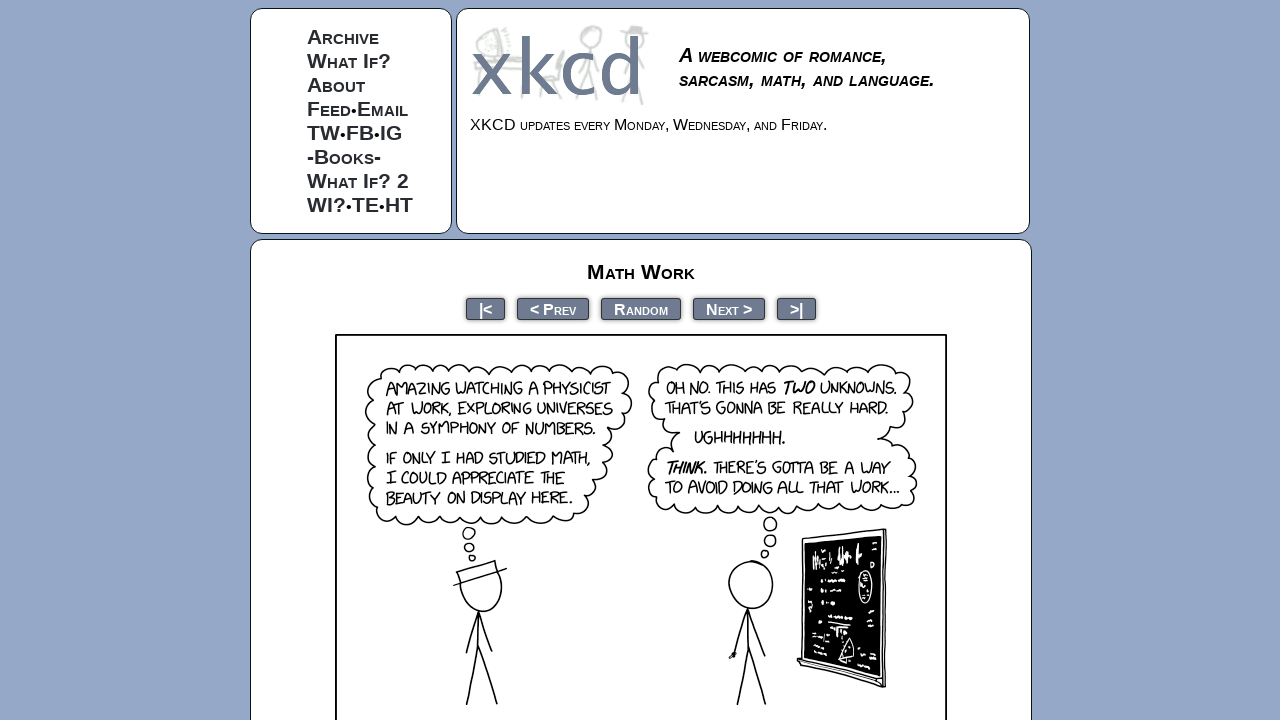

Verified 'Math Work' content is present on current comic page
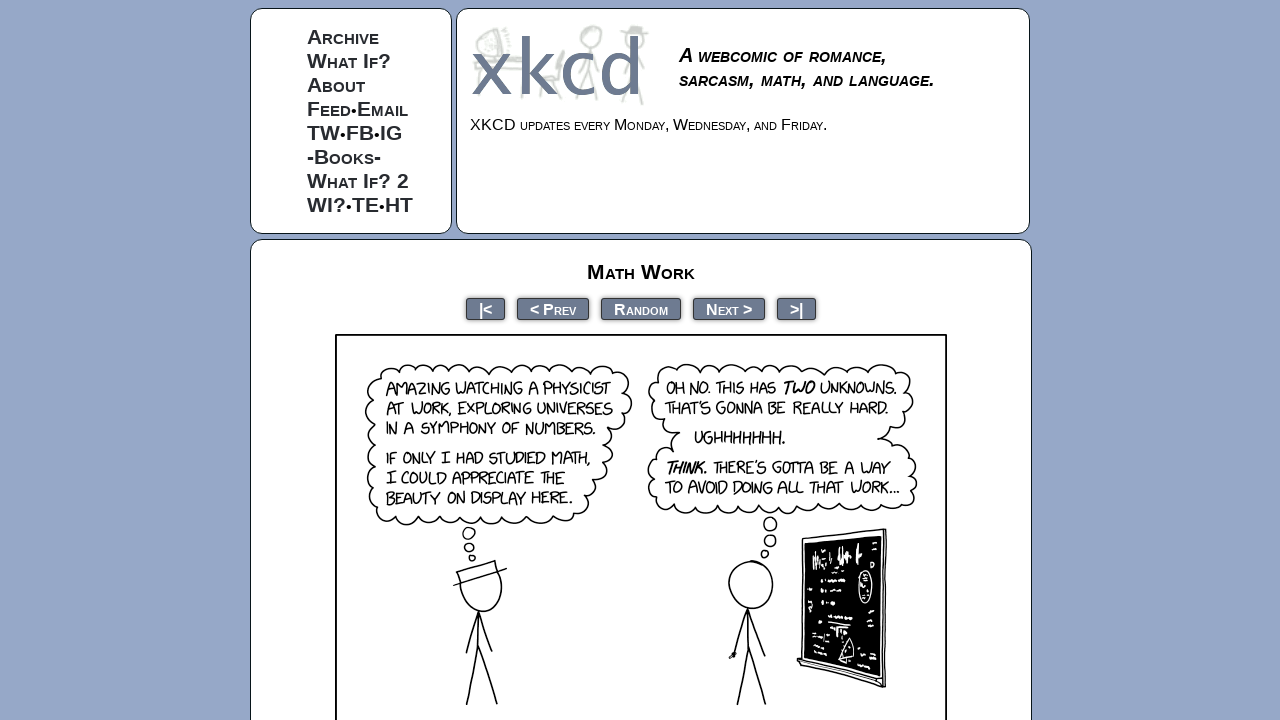

Clicked 'Next' link to navigate to the following comic at (729, 308) on a:has-text('Next')
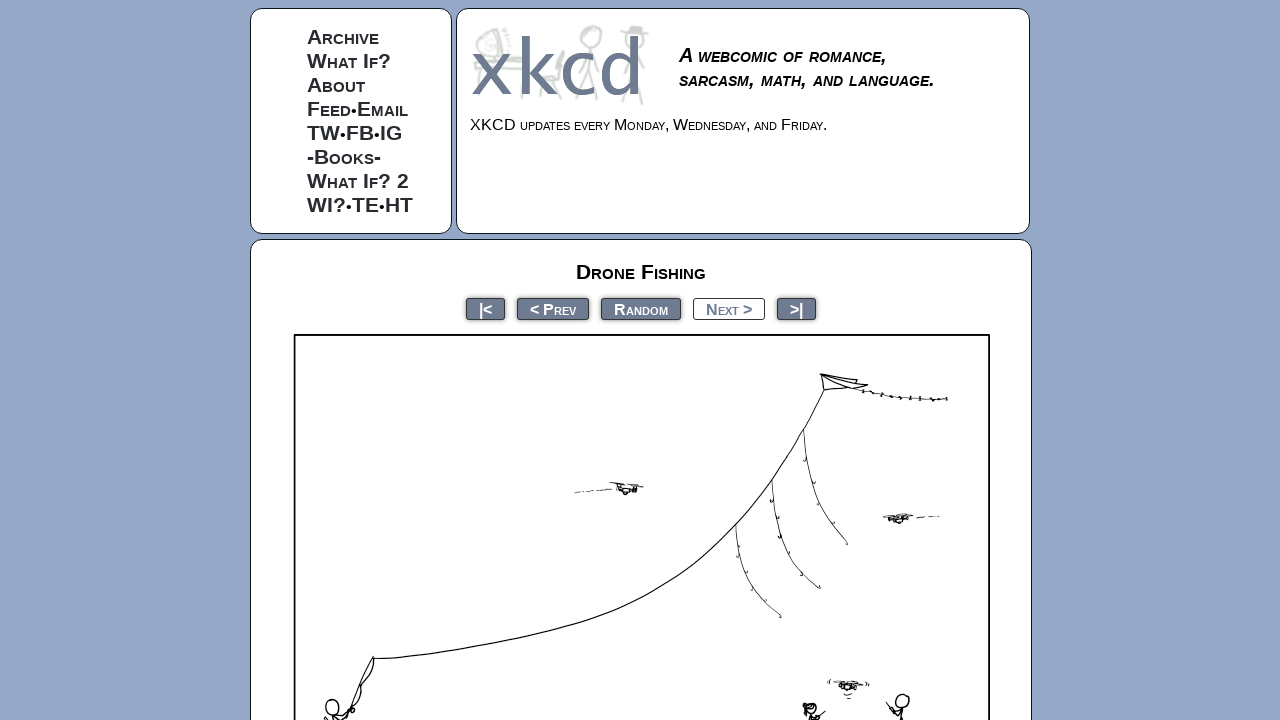

Waited for next comic page to load
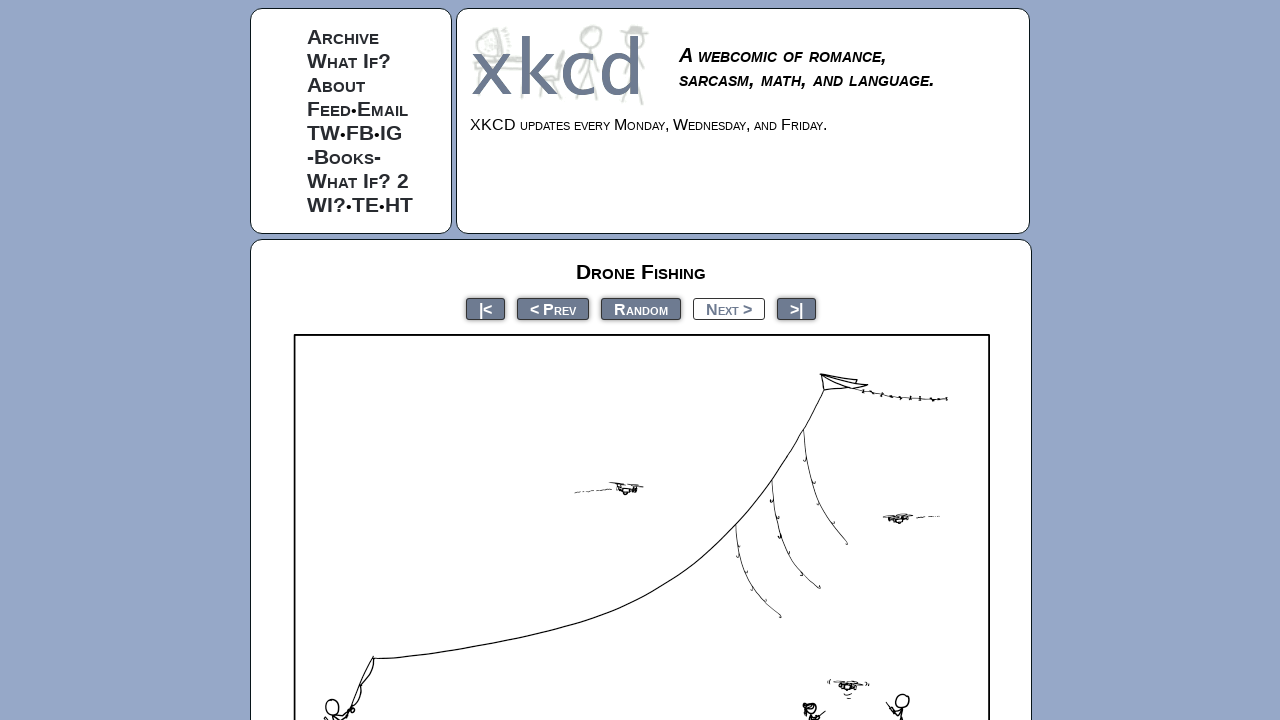

Verified 'Drone Fishing' content is present on next comic page
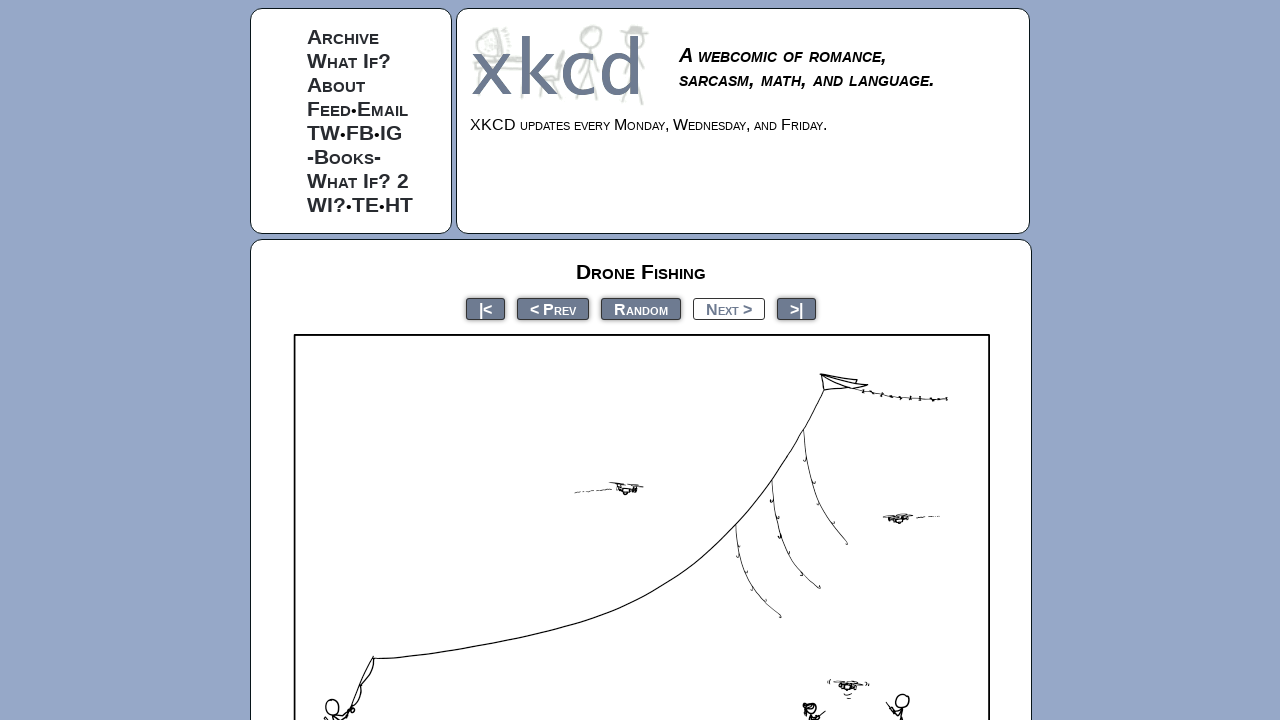

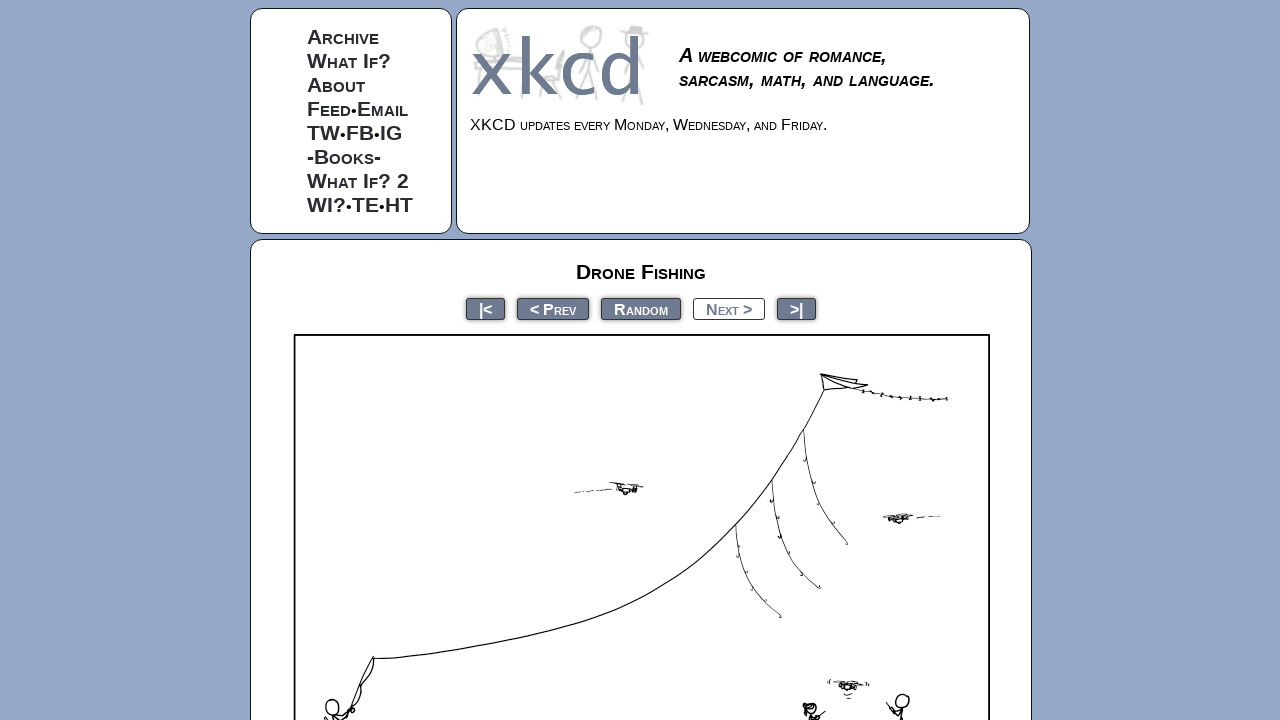